Tests the search functionality on a Latvian fitness store website by entering a product name in the search field, submitting the search, and verifying that matching products appear in the results.

Starting URL: https://fitnesaveikals.lv/

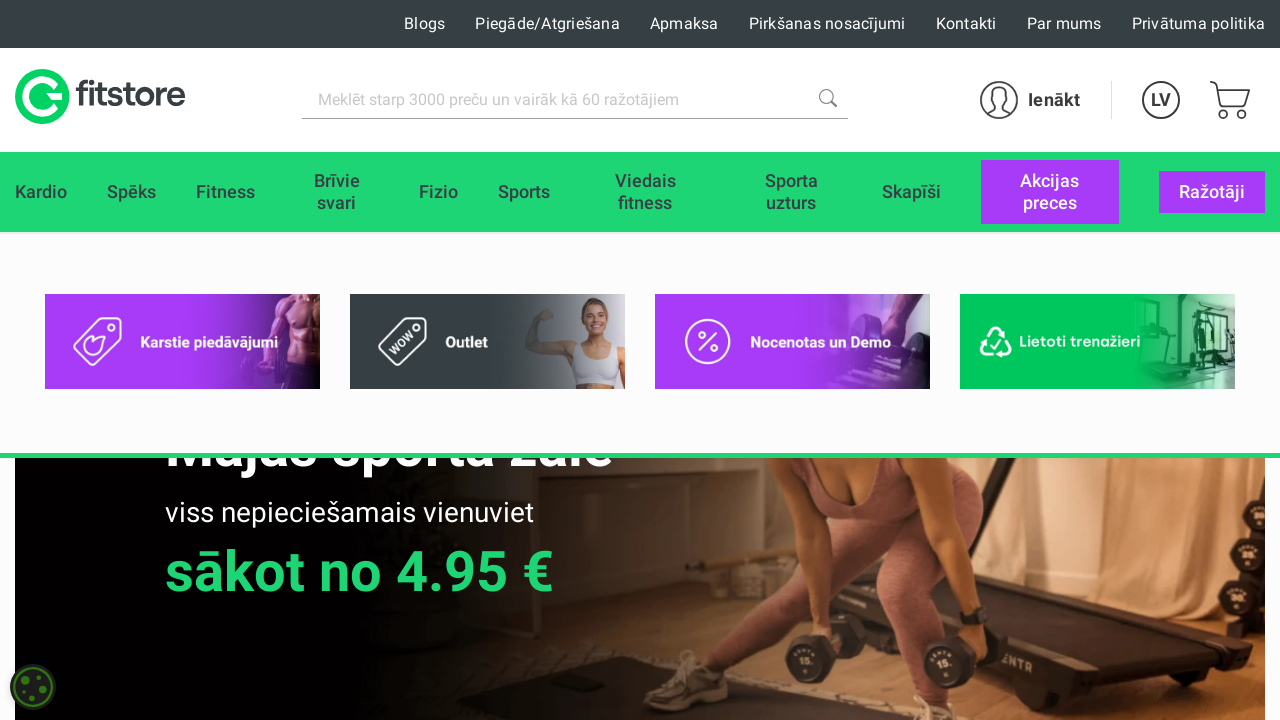

Filled search field with 'Elastiska josta' on input#search_catalog
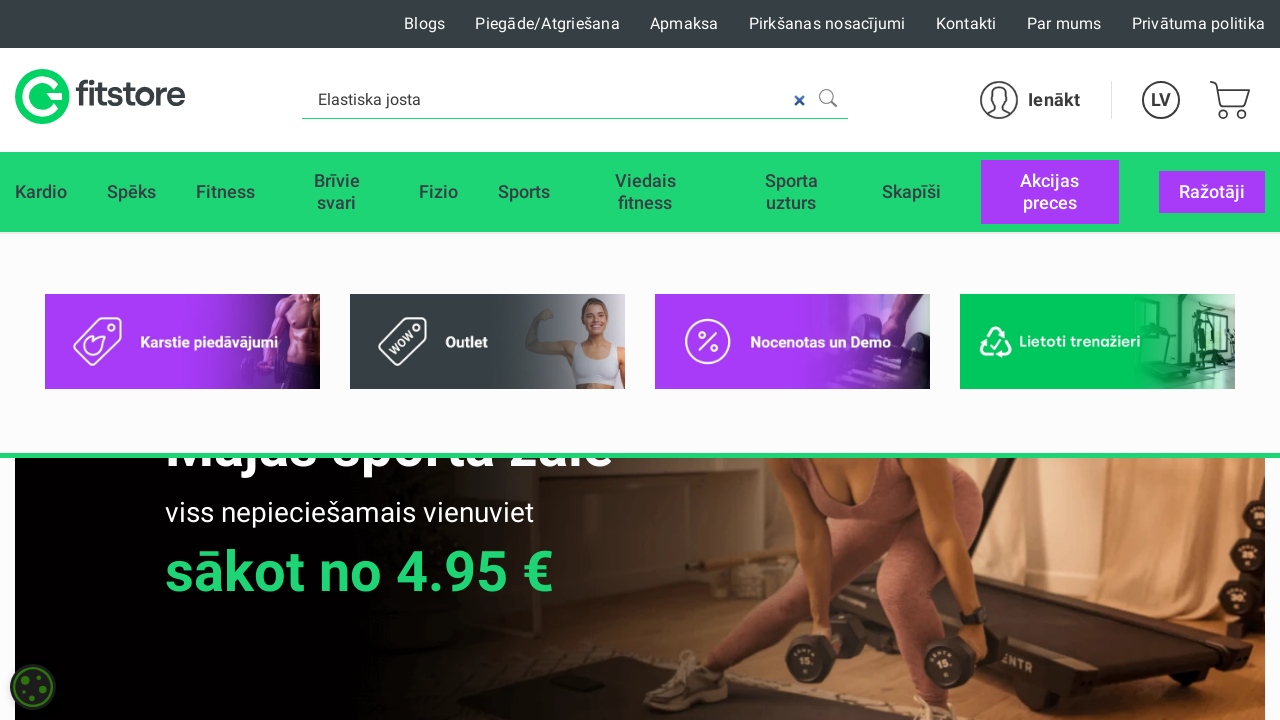

Submitted search by pressing Enter on input#search_catalog
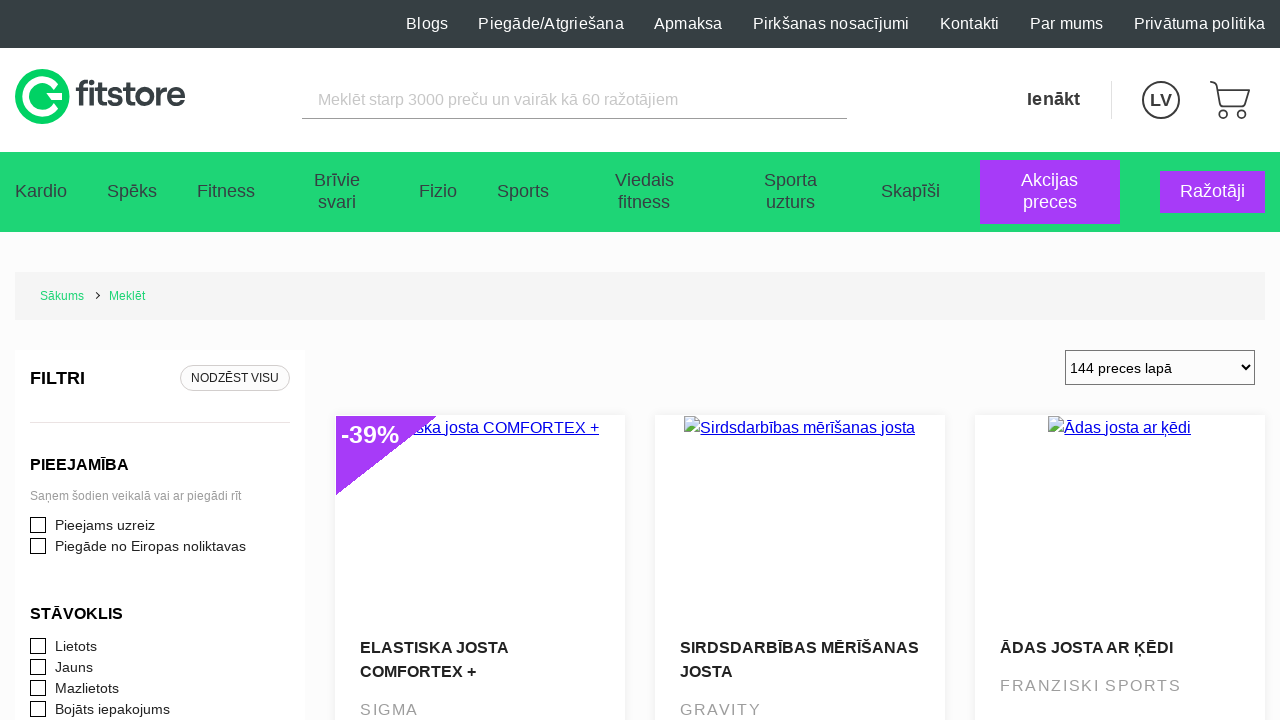

Search results loaded and product 'Elastiska josta' found
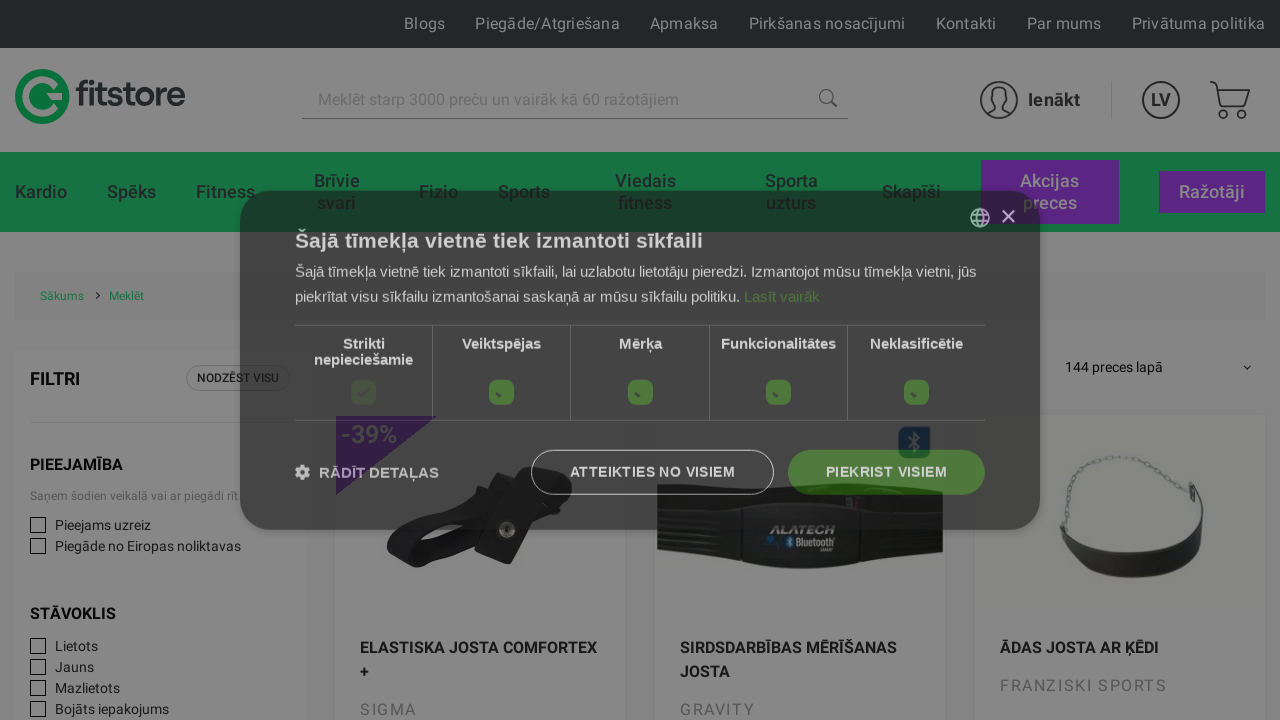

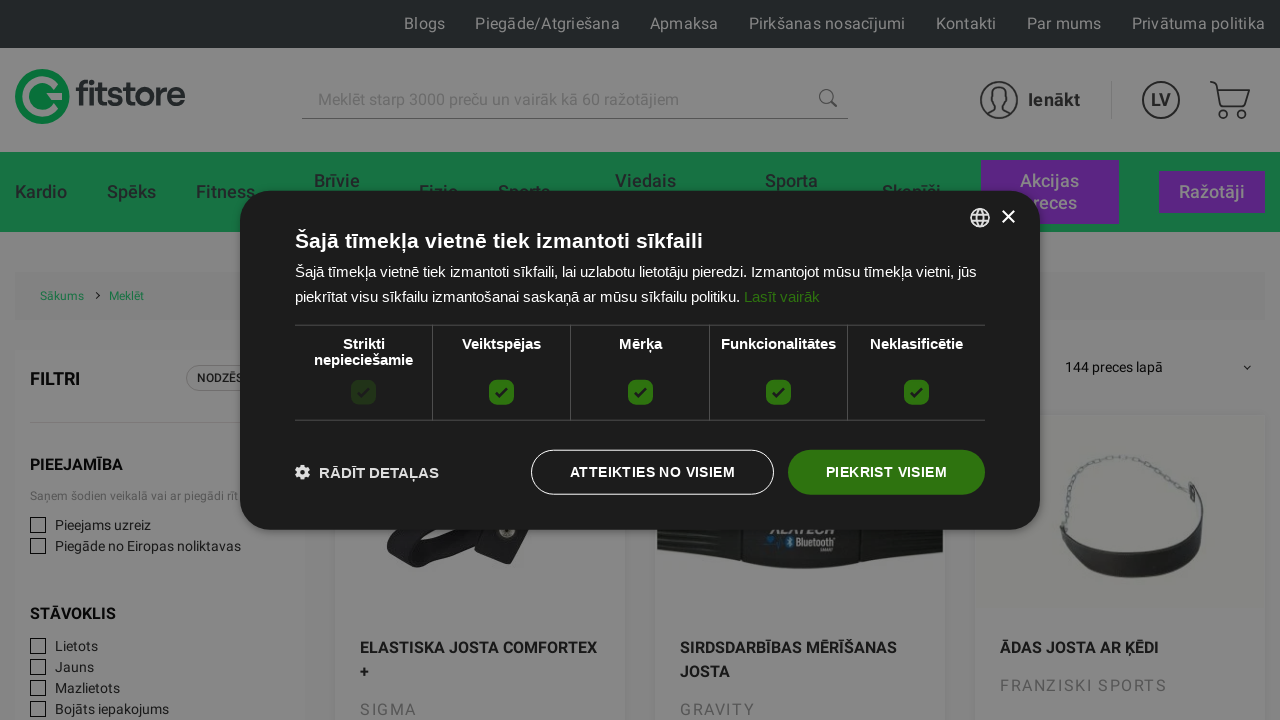